Automates drawing a signature on a canvas element using mouse movements and drag actions

Starting URL: https://signature-generator.com/draw-signature/

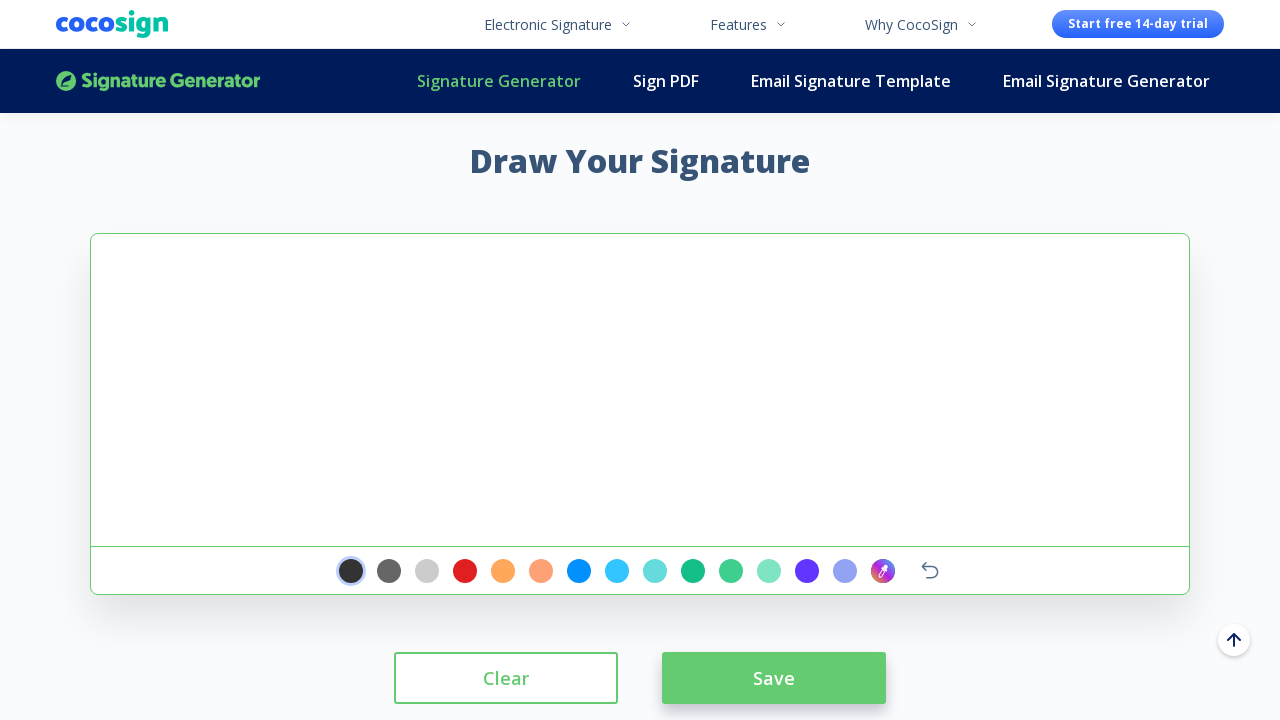

Located signature canvas element
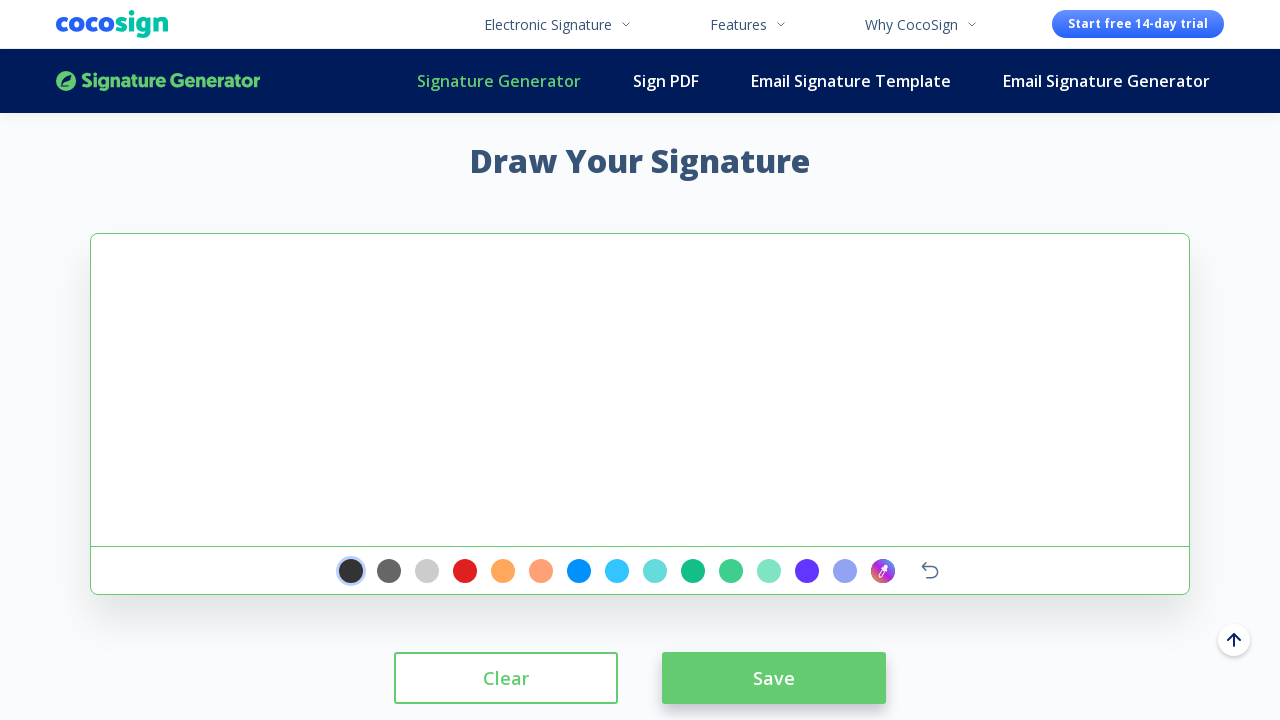

Clicked on canvas at position (40, 20) at (131, 254) on #signature-pad
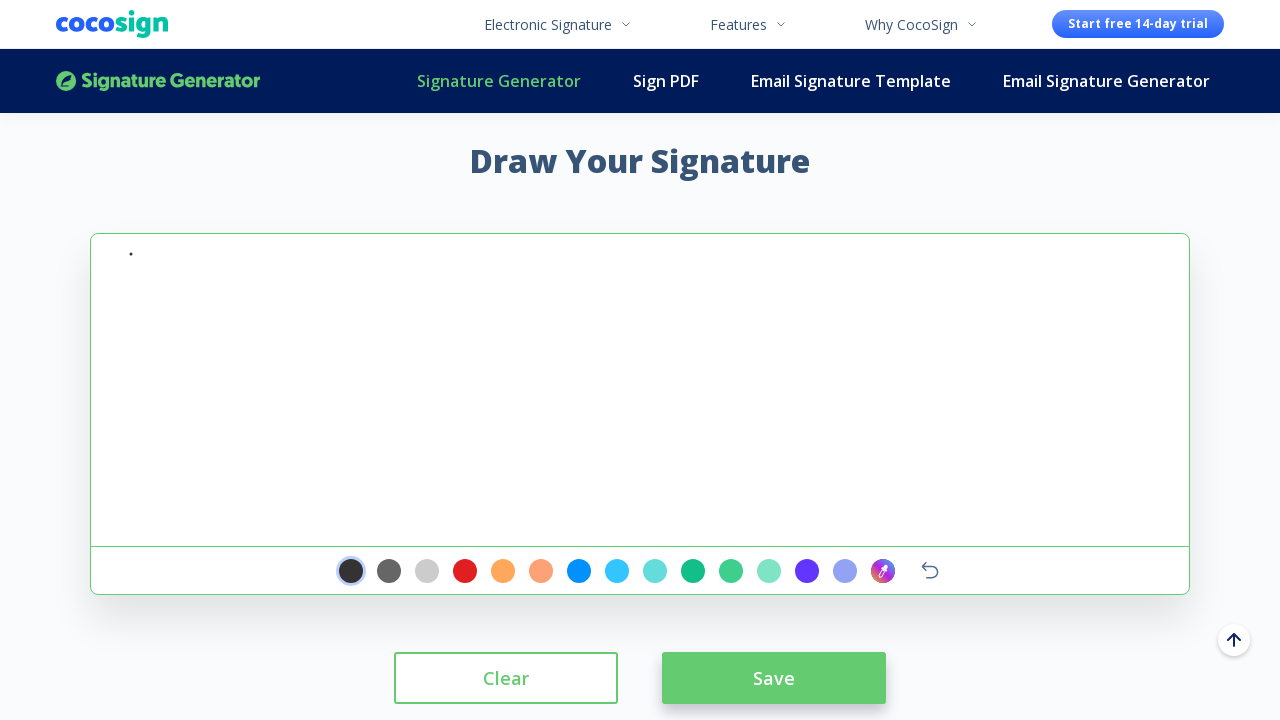

Moved mouse to starting position (40, 20) at (40, 20)
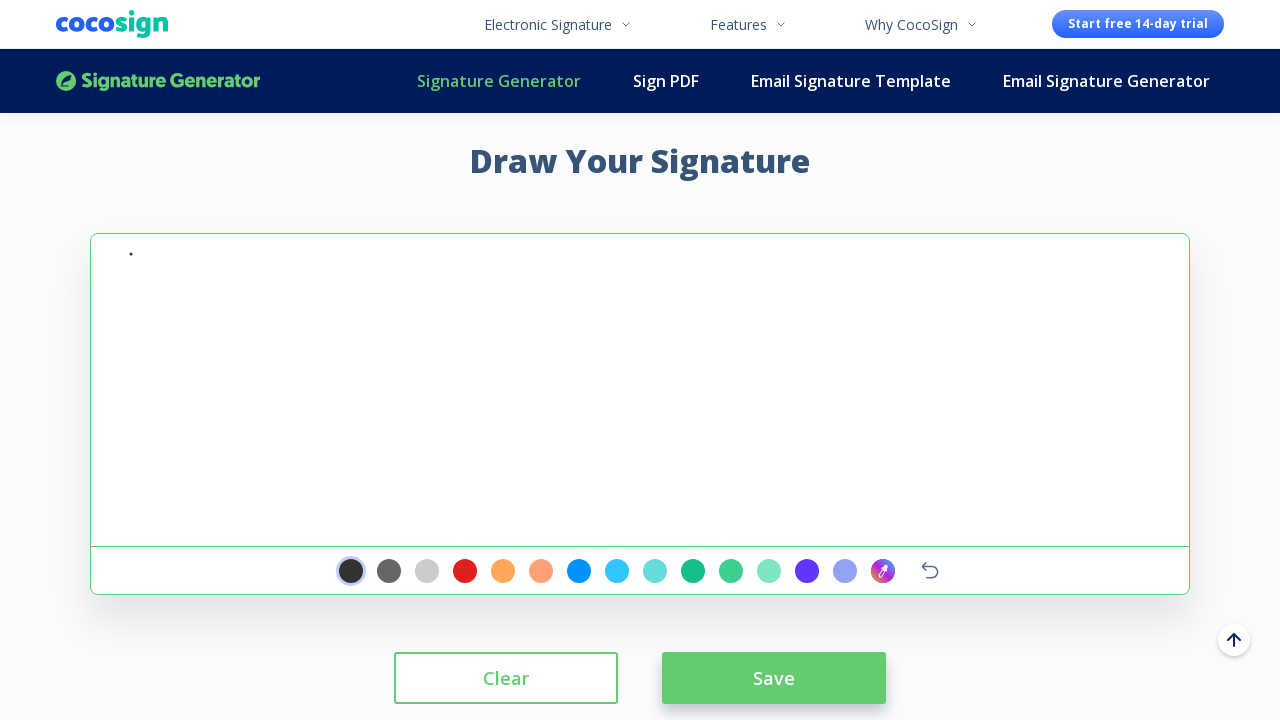

Pressed mouse button down to start drawing at (40, 20)
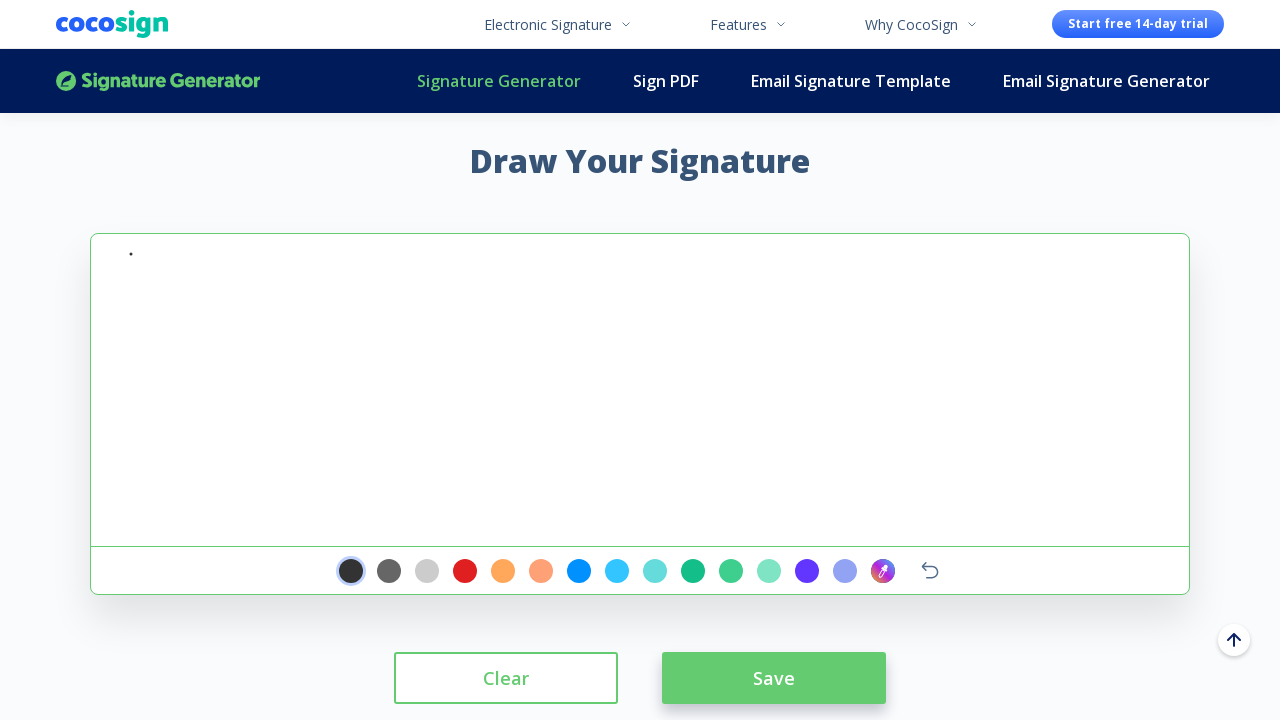

Moved mouse to (240, 70) while drawing at (240, 70)
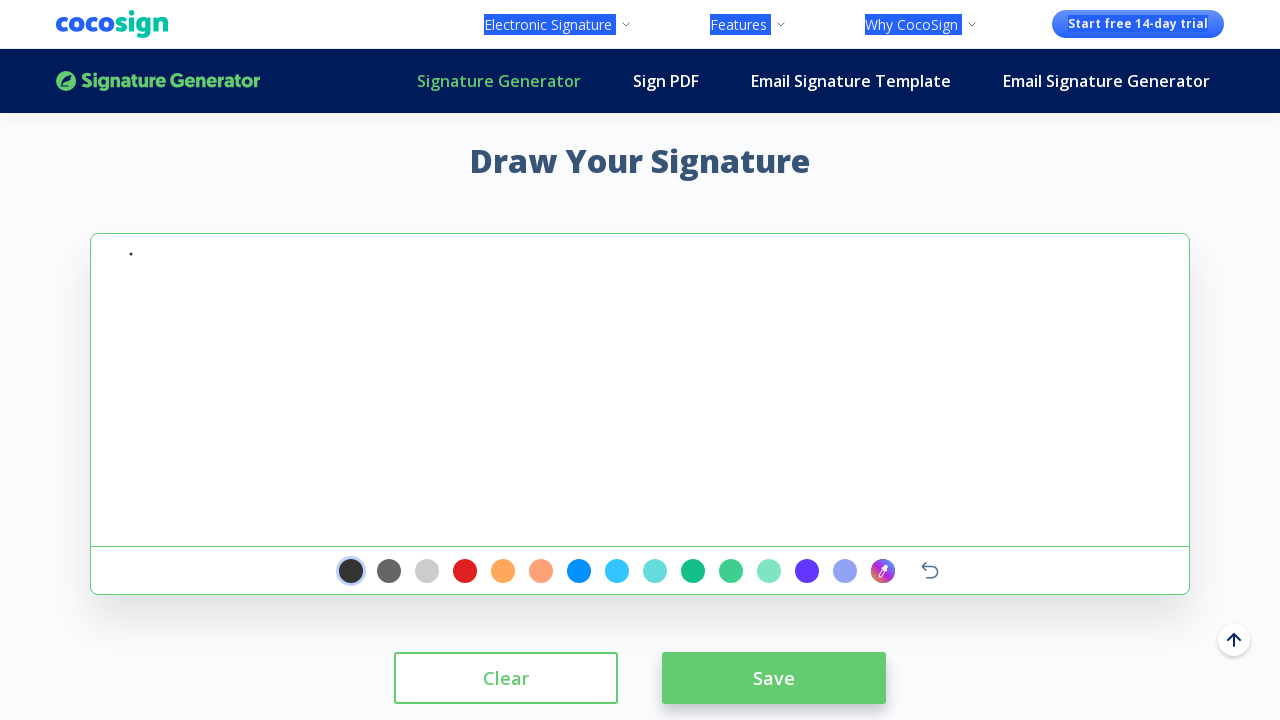

Moved mouse to (290, 20) continuing signature at (290, 20)
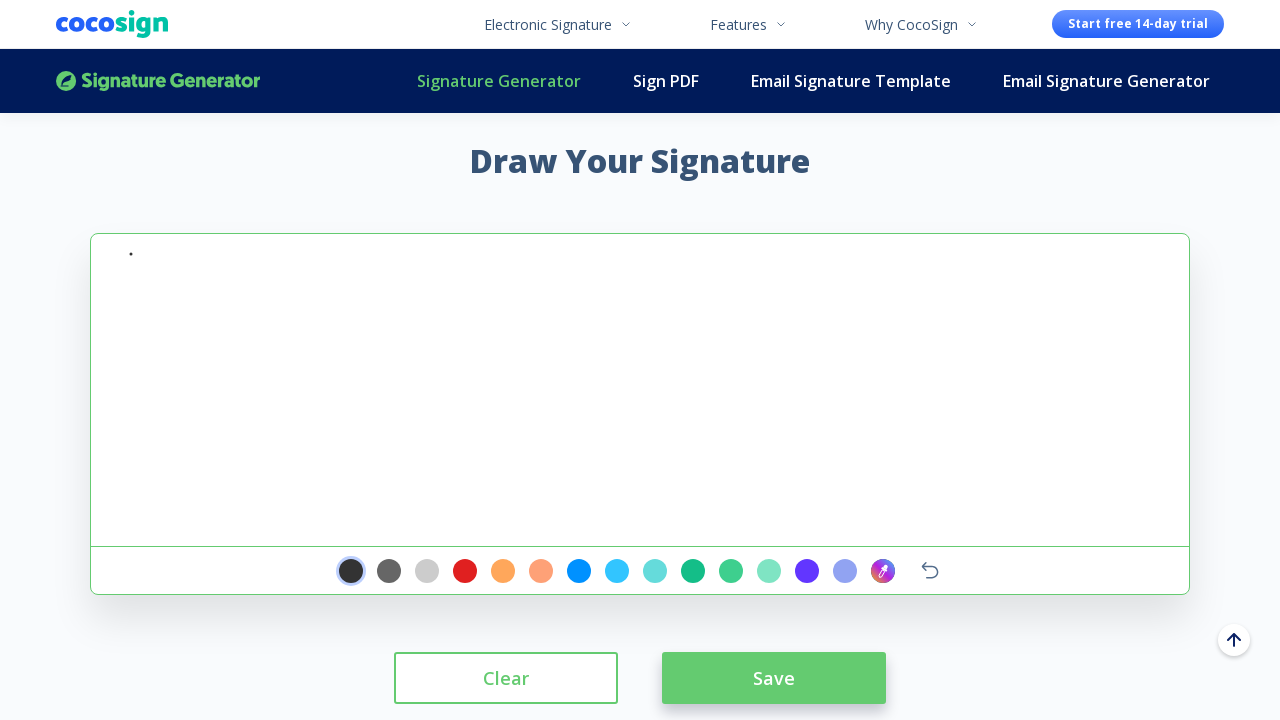

Moved mouse to (340, -40) continuing signature at (340, -40)
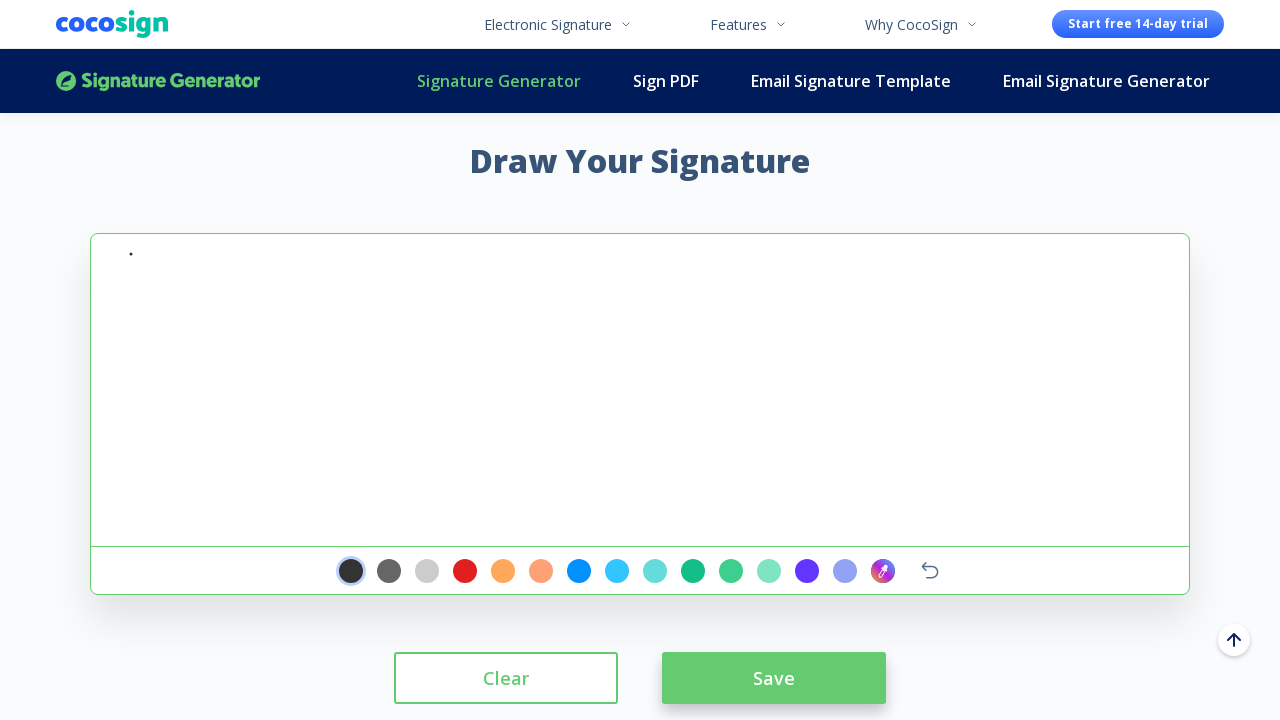

Moved mouse to (348, -32) for final signature adjustment at (348, -32)
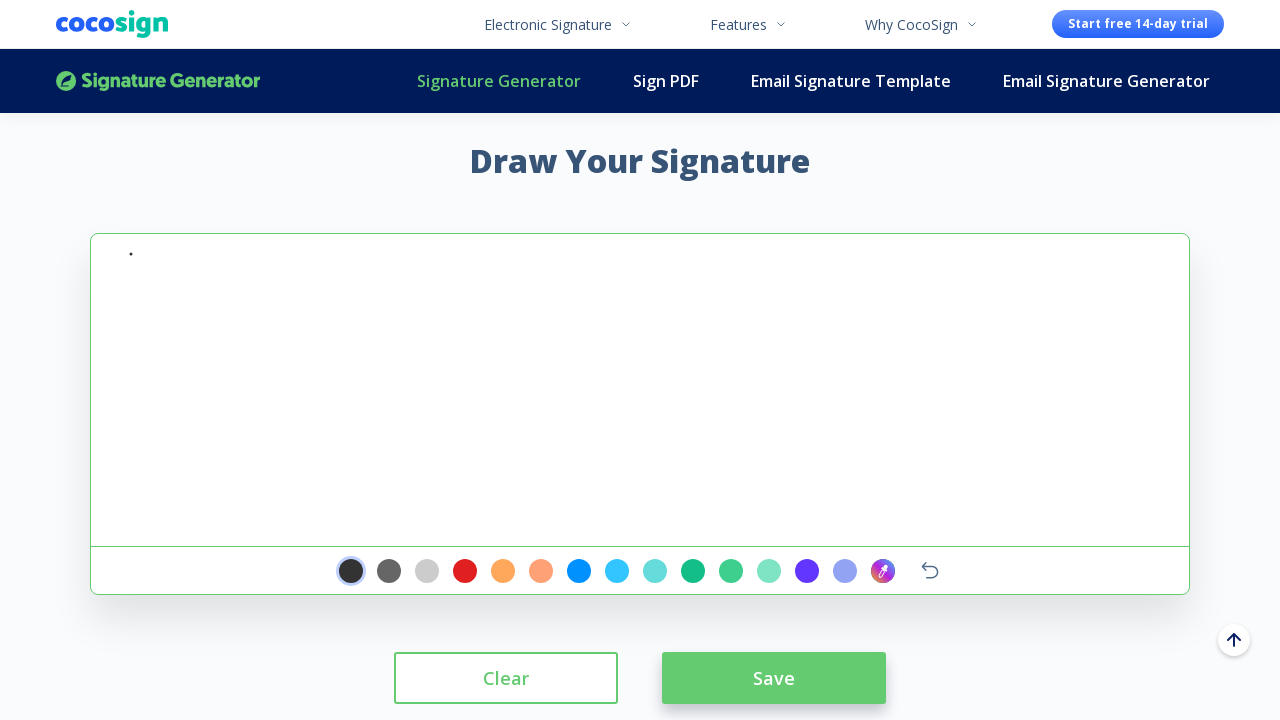

Released mouse button, signature drawing complete at (348, -32)
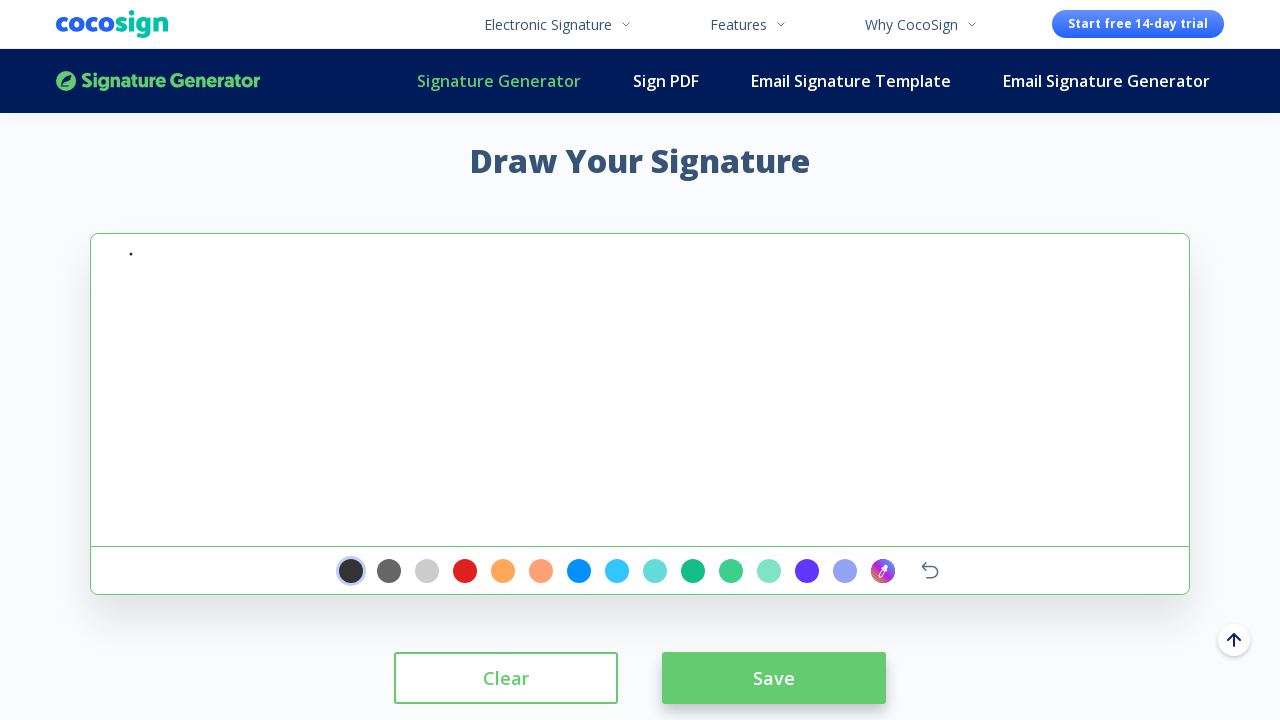

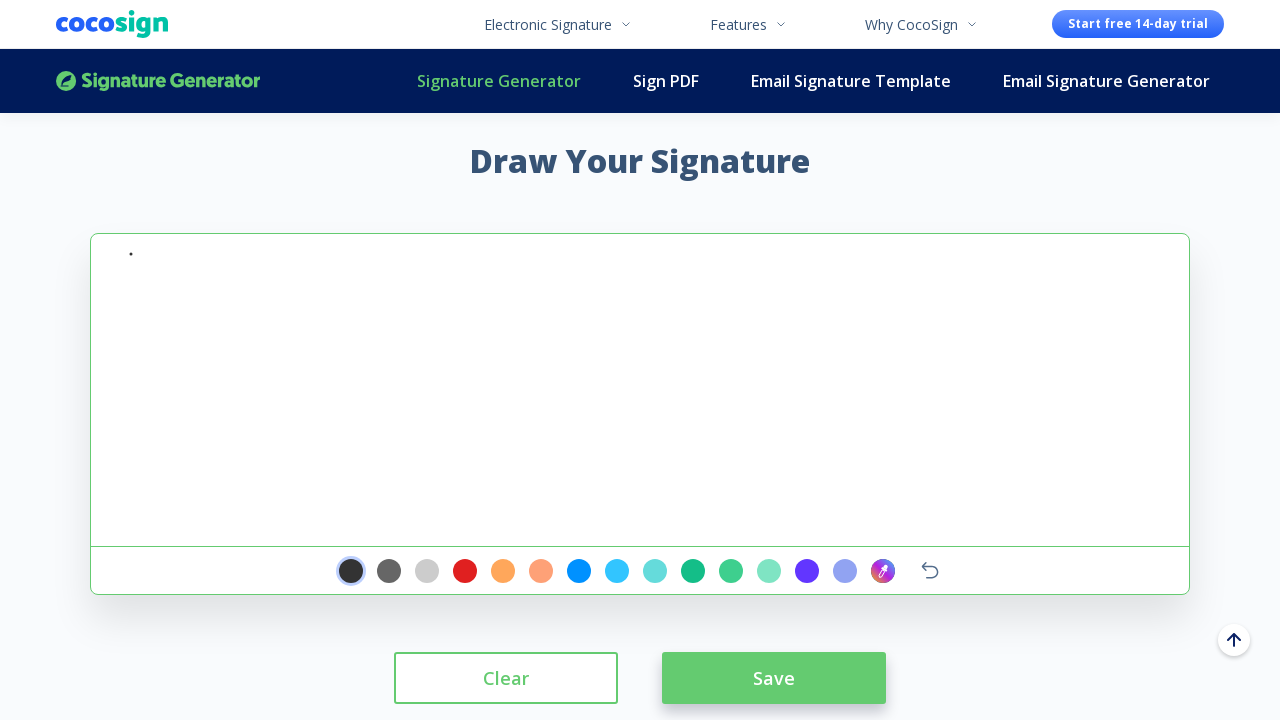